Tests iframe switching functionality by interacting with buttons inside different iframes on the page

Starting URL: https://v1.training-support.net/selenium/iframes

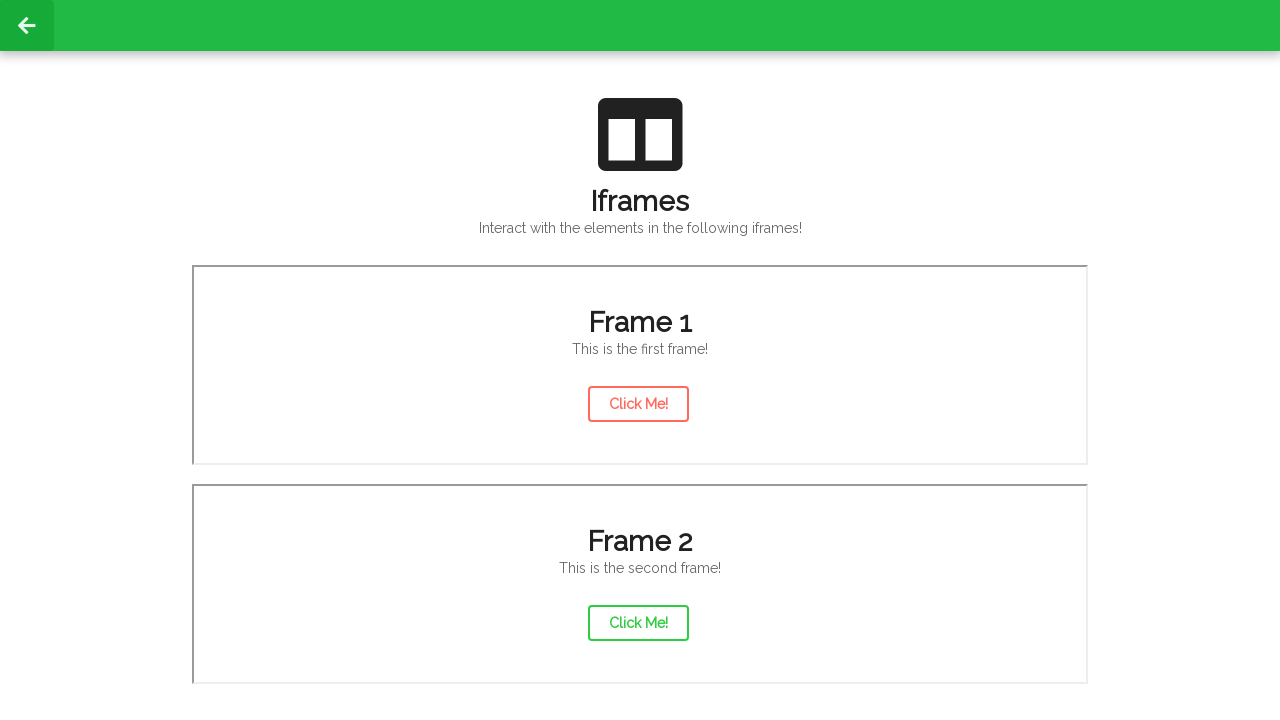

Located second iframe with src='/selenium/frame2'
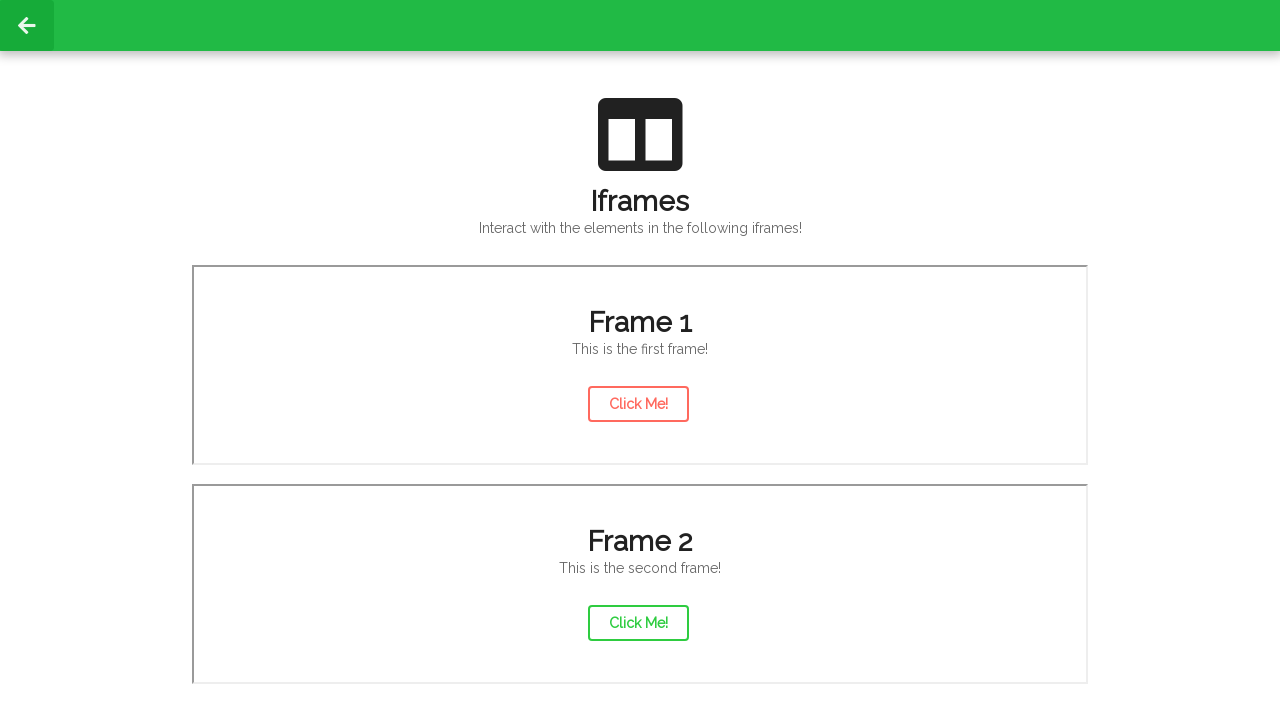

Clicked action button in second iframe (first click) at (638, 623) on xpath=//iframe[@src='/selenium/frame2'] >> internal:control=enter-frame >> #acti
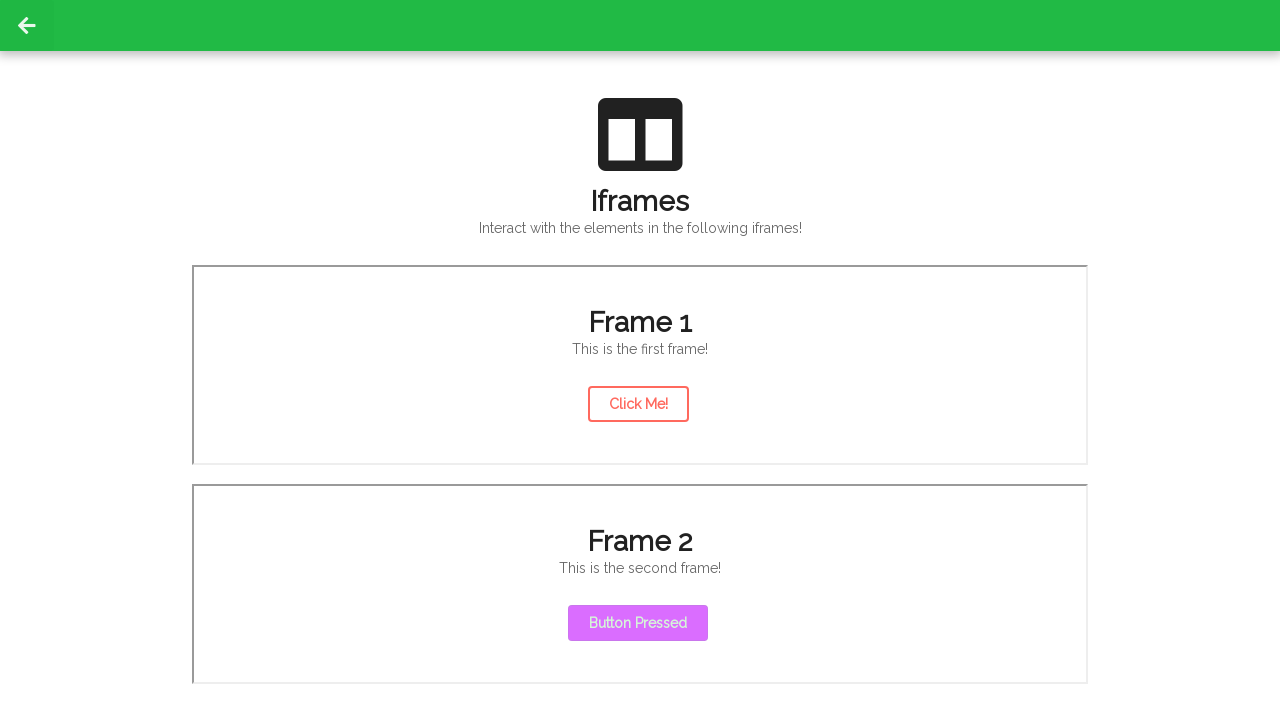

Clicked action button in second iframe (second click) at (638, 623) on xpath=//iframe[@src='/selenium/frame2'] >> internal:control=enter-frame >> #acti
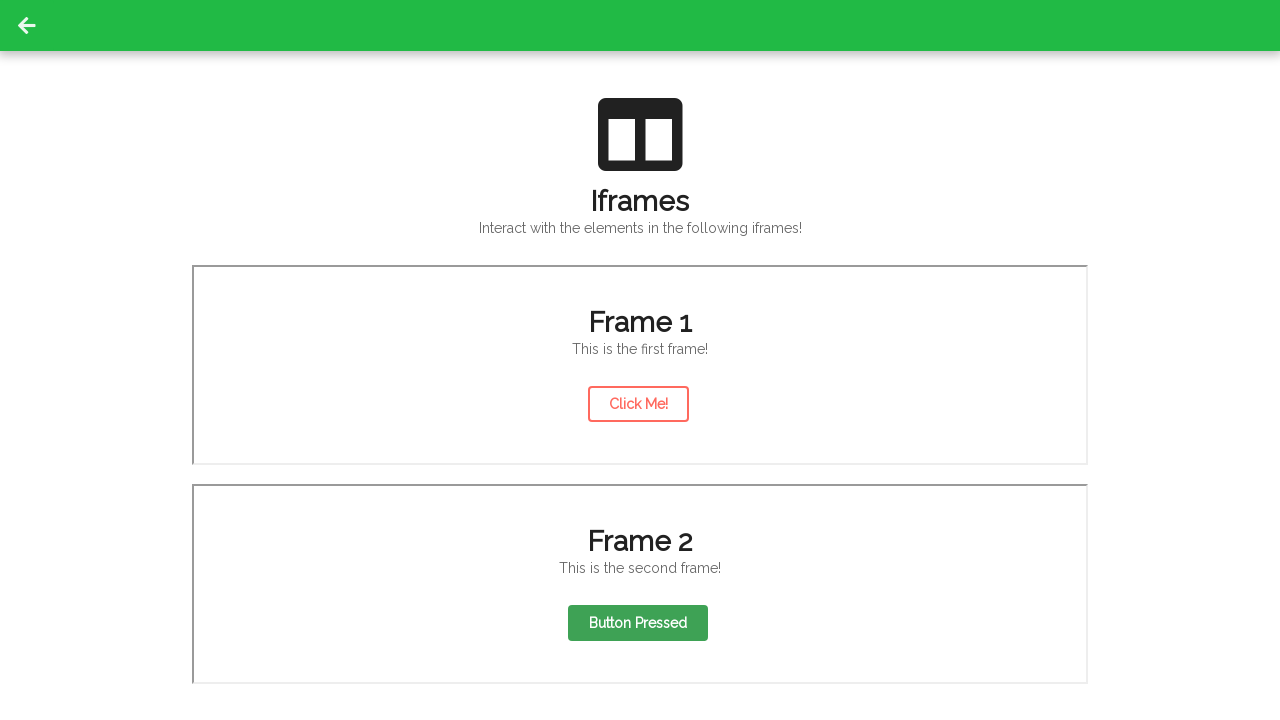

Located first iframe with src='/selenium/frame1'
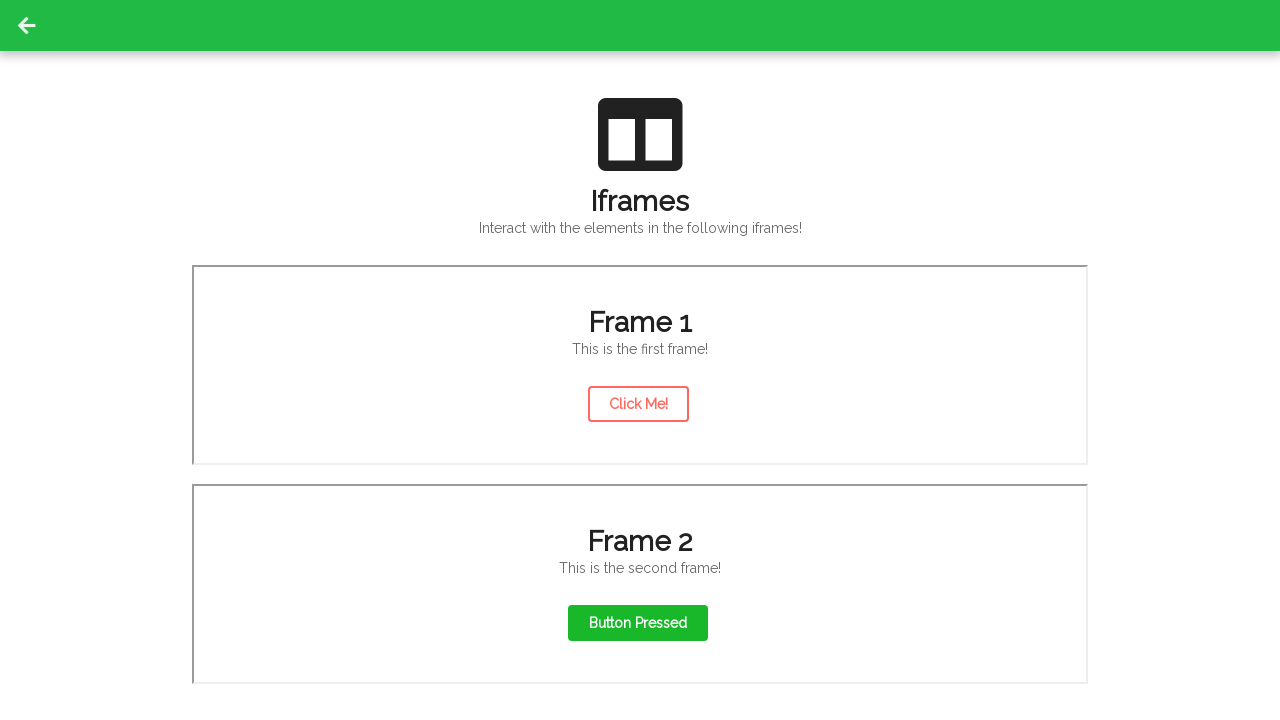

Clicked action button in first iframe (first click) at (638, 404) on xpath=//iframe[@src='/selenium/frame1'] >> internal:control=enter-frame >> #acti
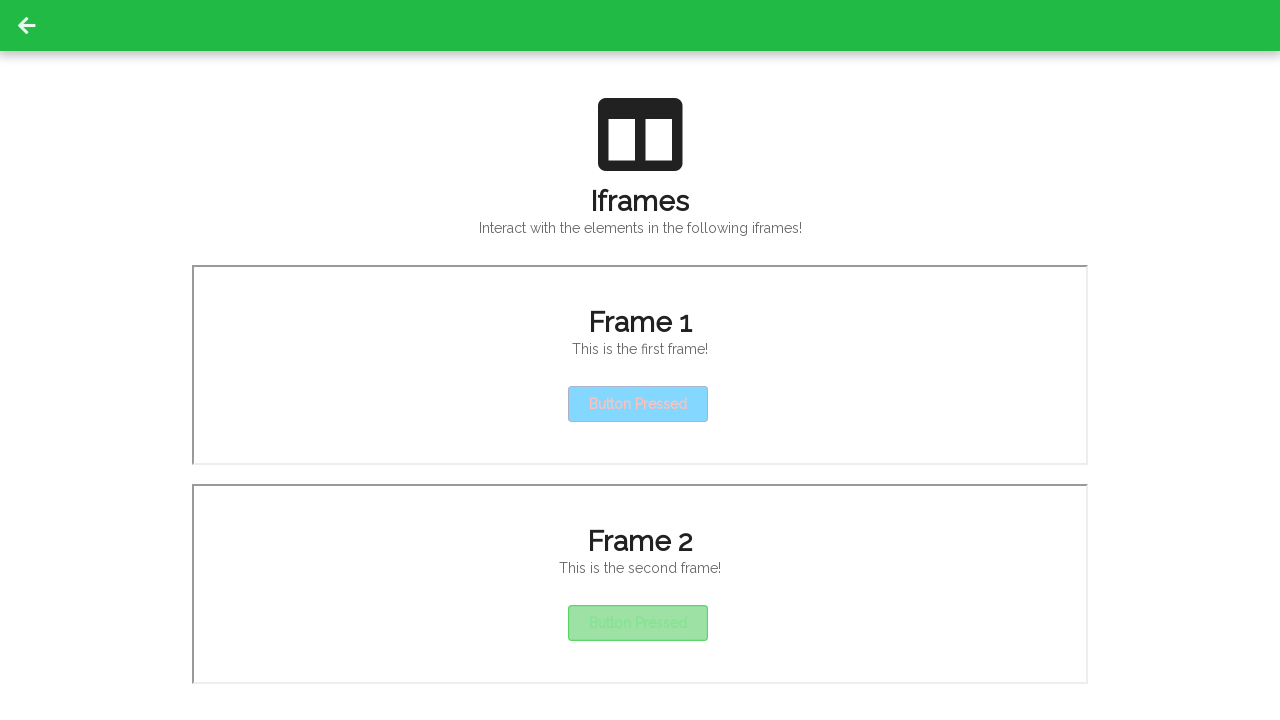

Clicked action button in first iframe (second click) at (638, 404) on xpath=//iframe[@src='/selenium/frame1'] >> internal:control=enter-frame >> #acti
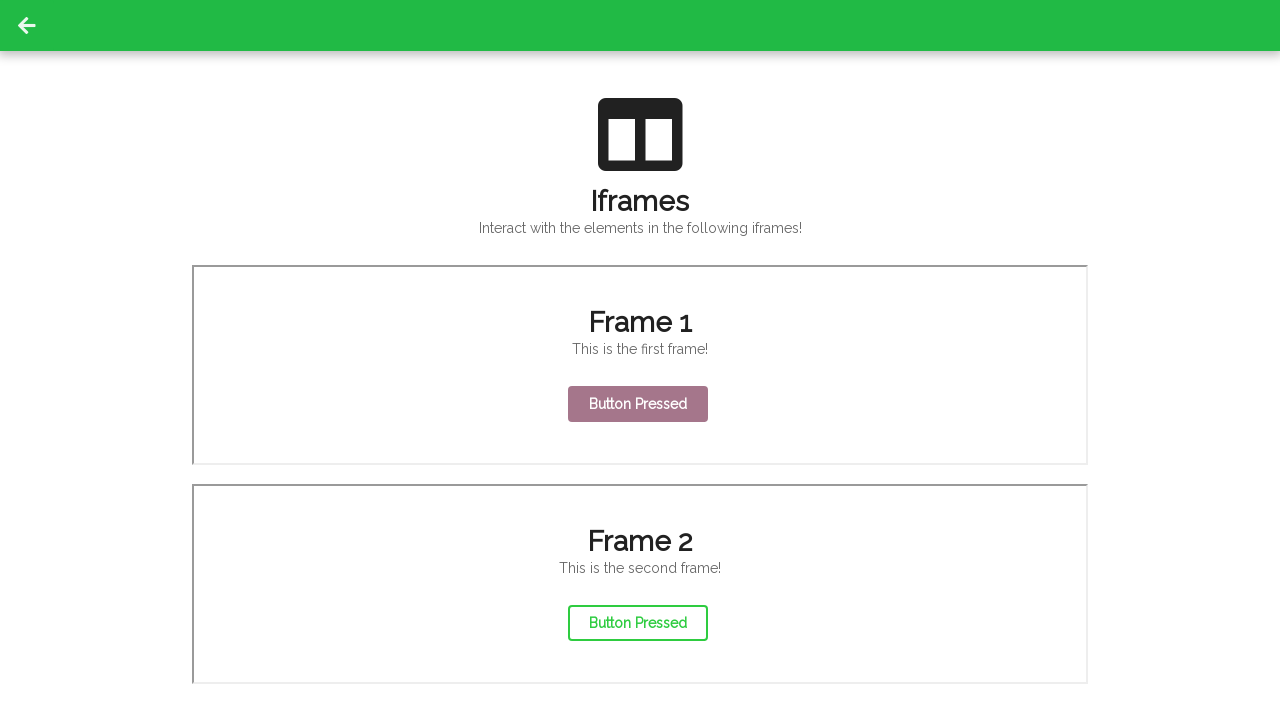

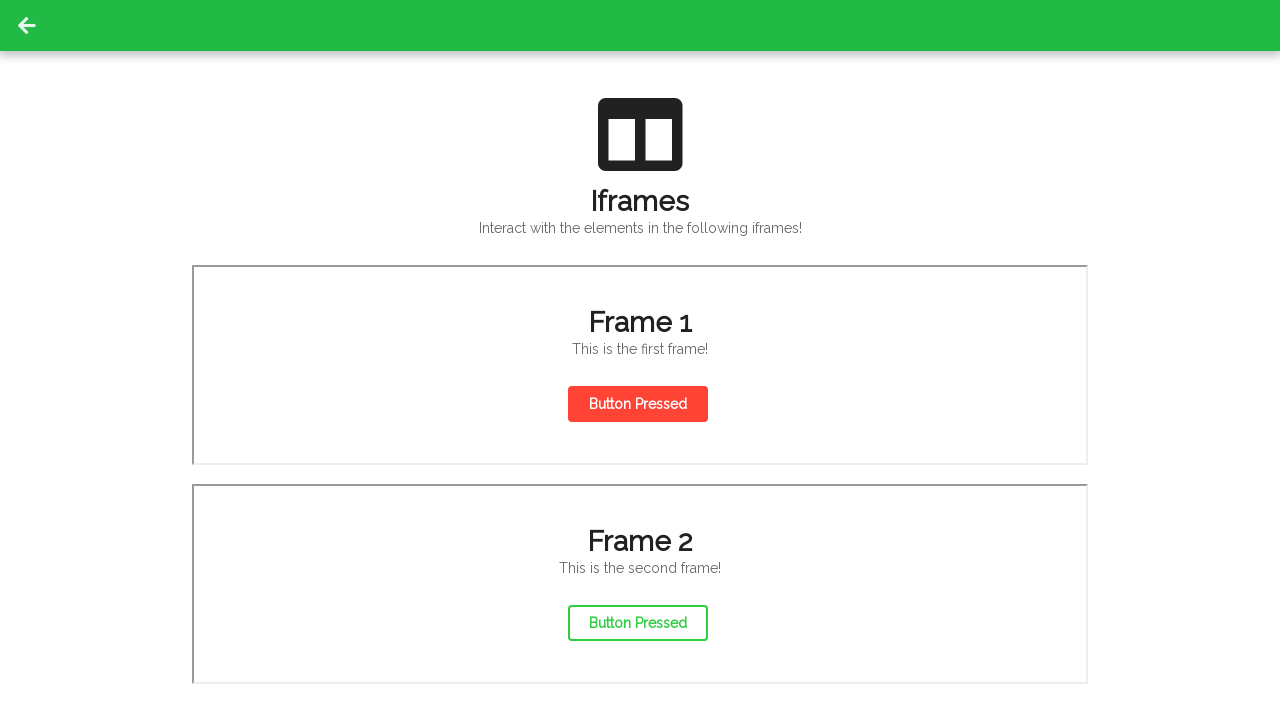